Tests the complete text box form by filling in all fields including full name, email, current address and permanent address

Starting URL: https://demoqa.com/text-box

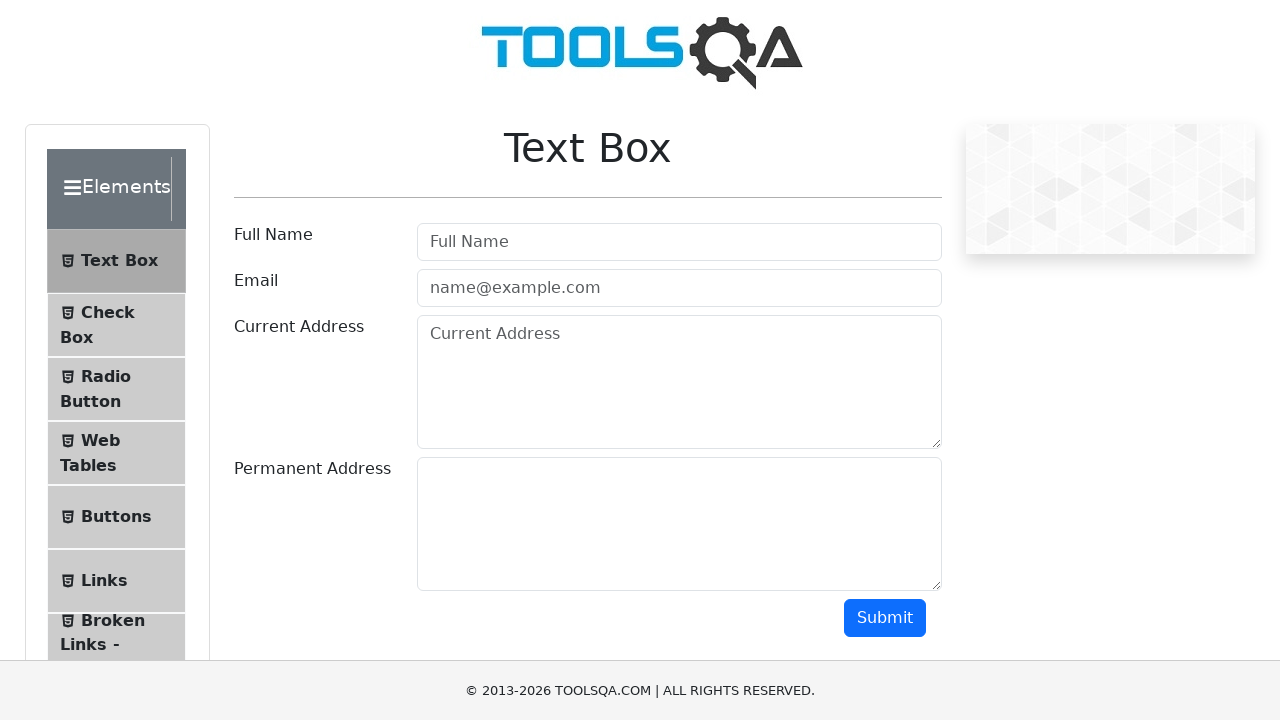

Filled full name field with 'John Smith' on #userName
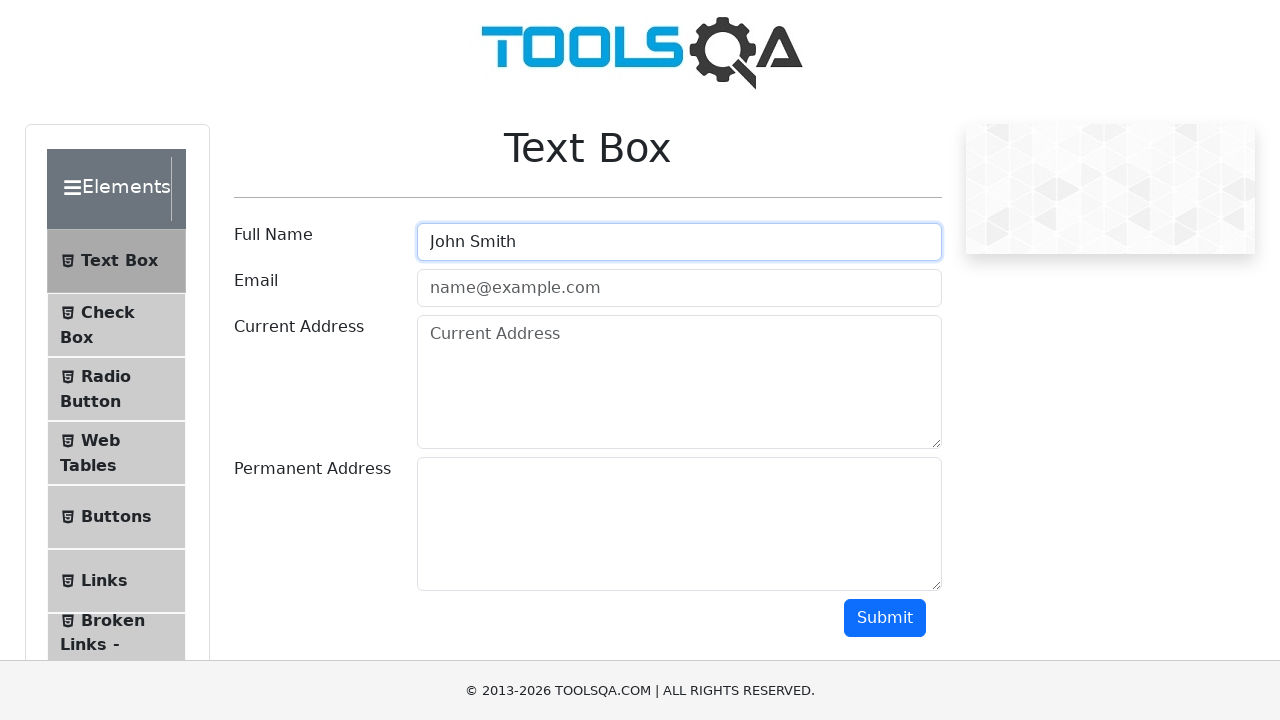

Filled email field with 'johnsmith834@gmail.com' on #userEmail
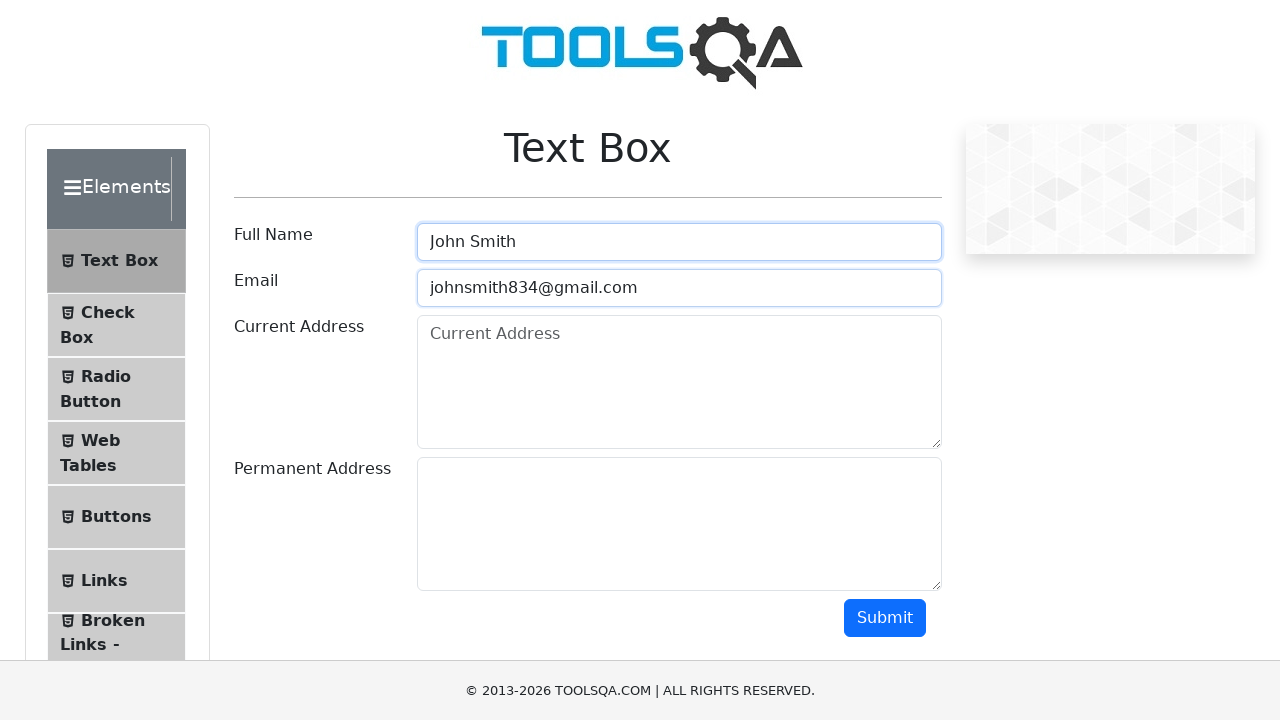

Filled current address field with '789 Elm Street, Unit 3A' on #currentAddress
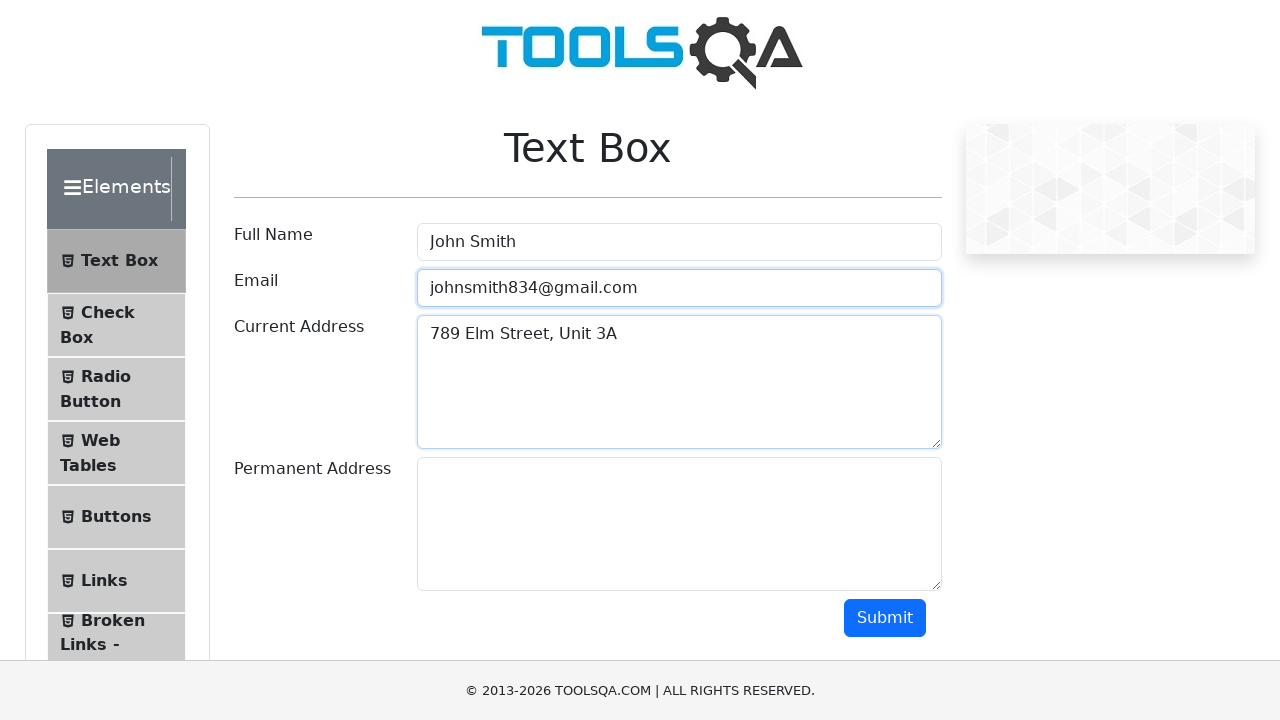

Filled permanent address field with '321 Pine Road, Building 7' on #permanentAddress
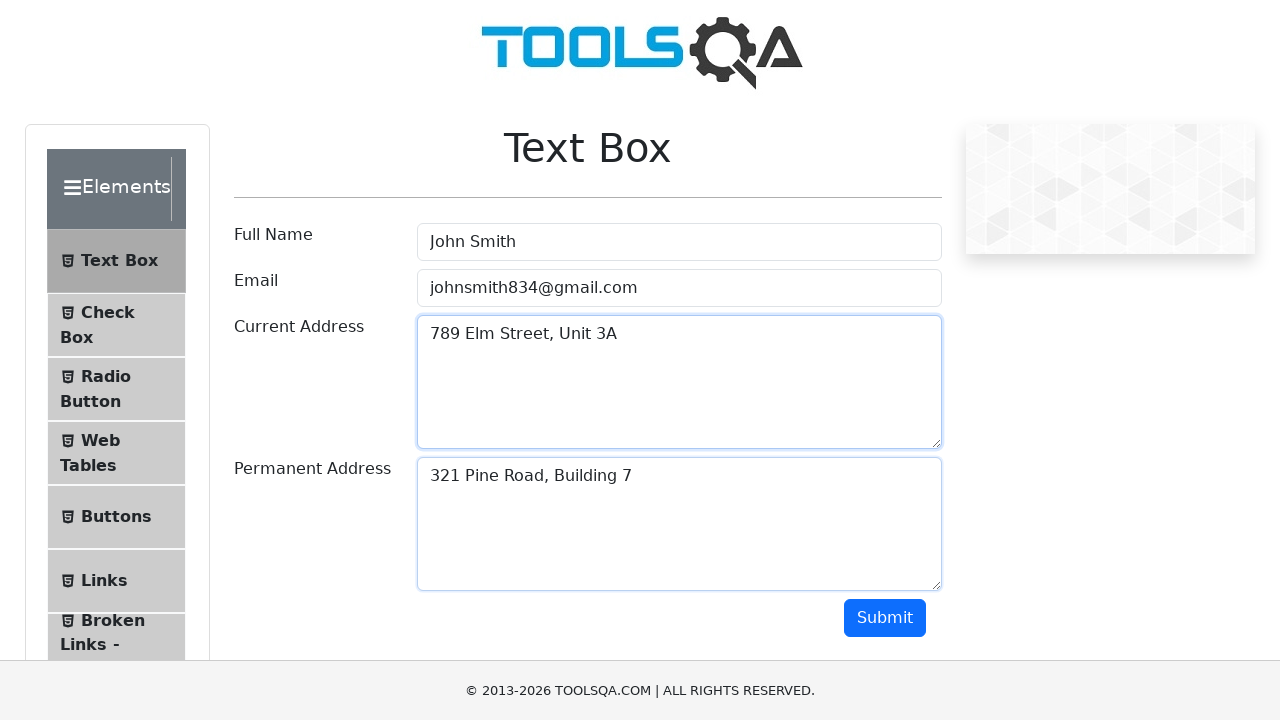

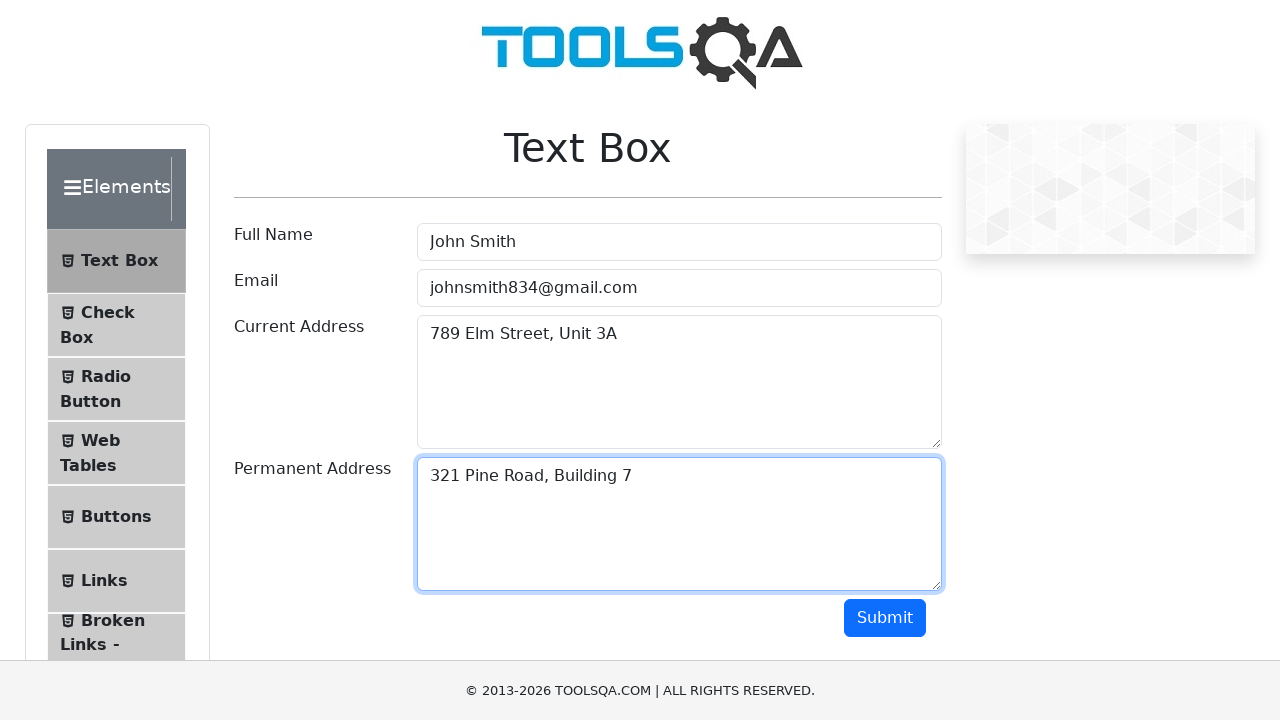